Tests the registration flow by navigating to register page, filling name and topic fields, submitting the form, and verifying navigation including a 404 page test

Starting URL: https://qameetup.ccbp.tech/

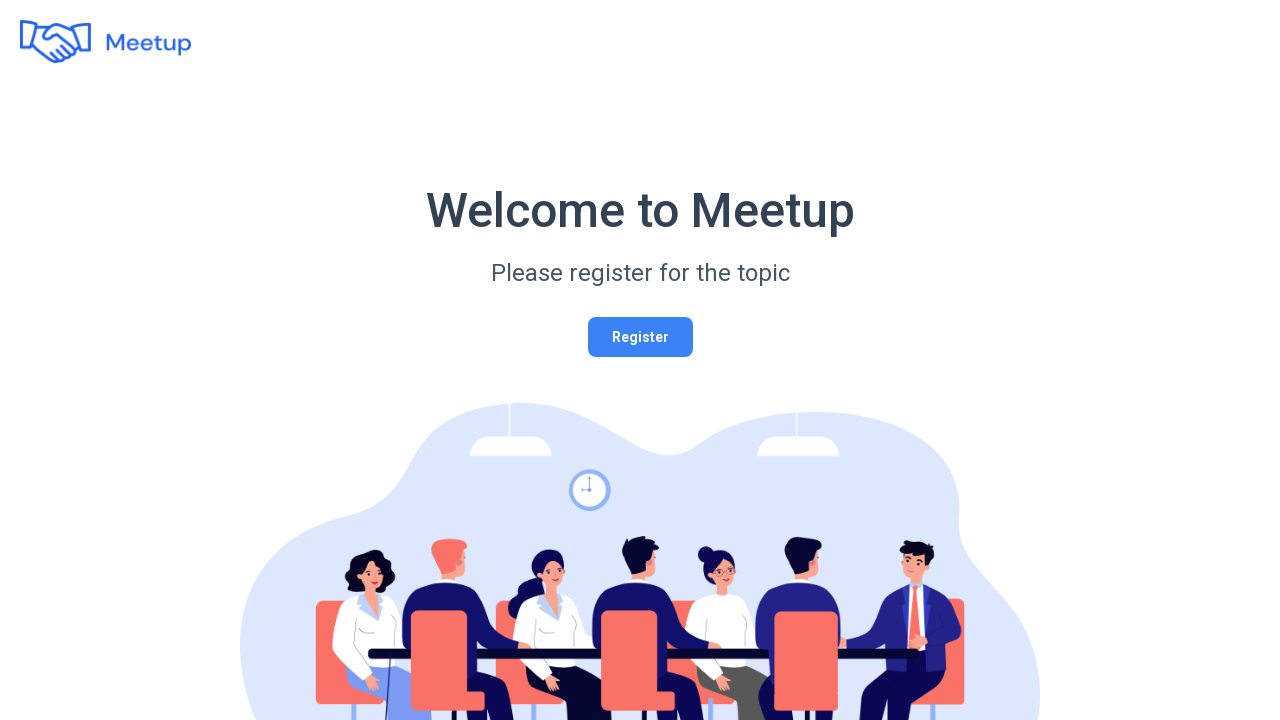

Clicked register button to navigate to registration page at (640, 337) on #registerButton
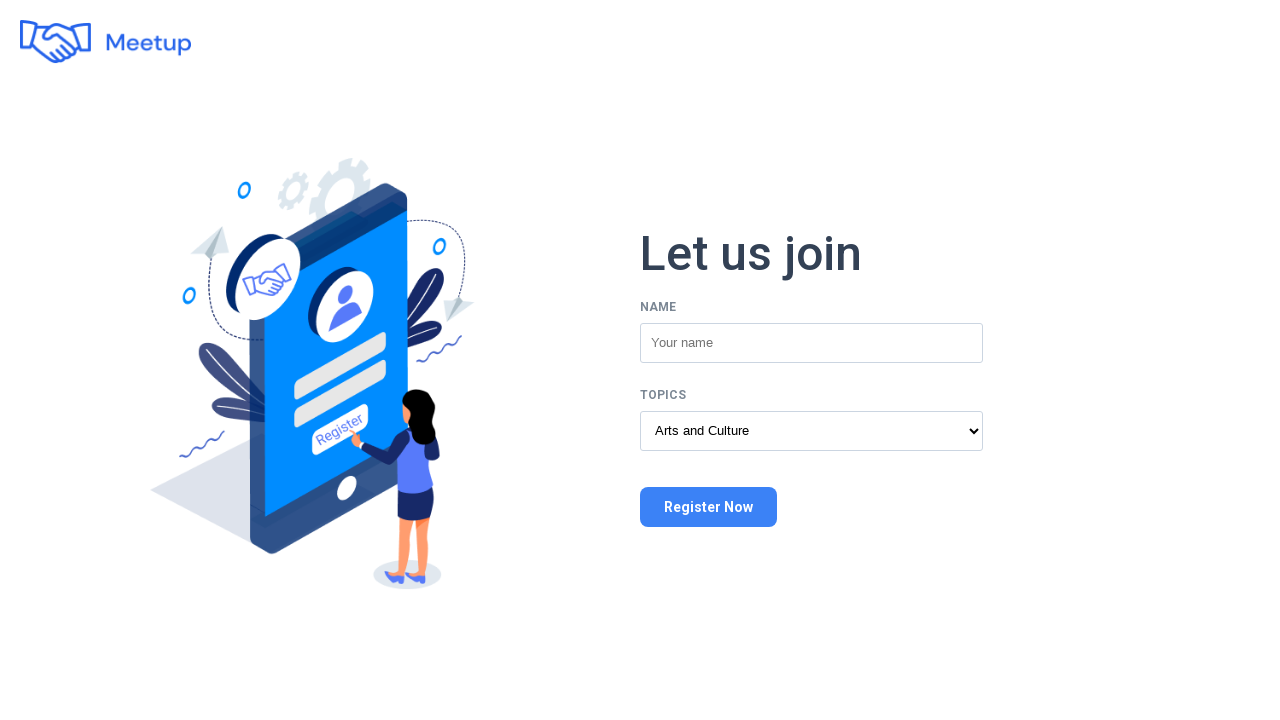

Filled name field with 'ShaikAlthaf' on #name
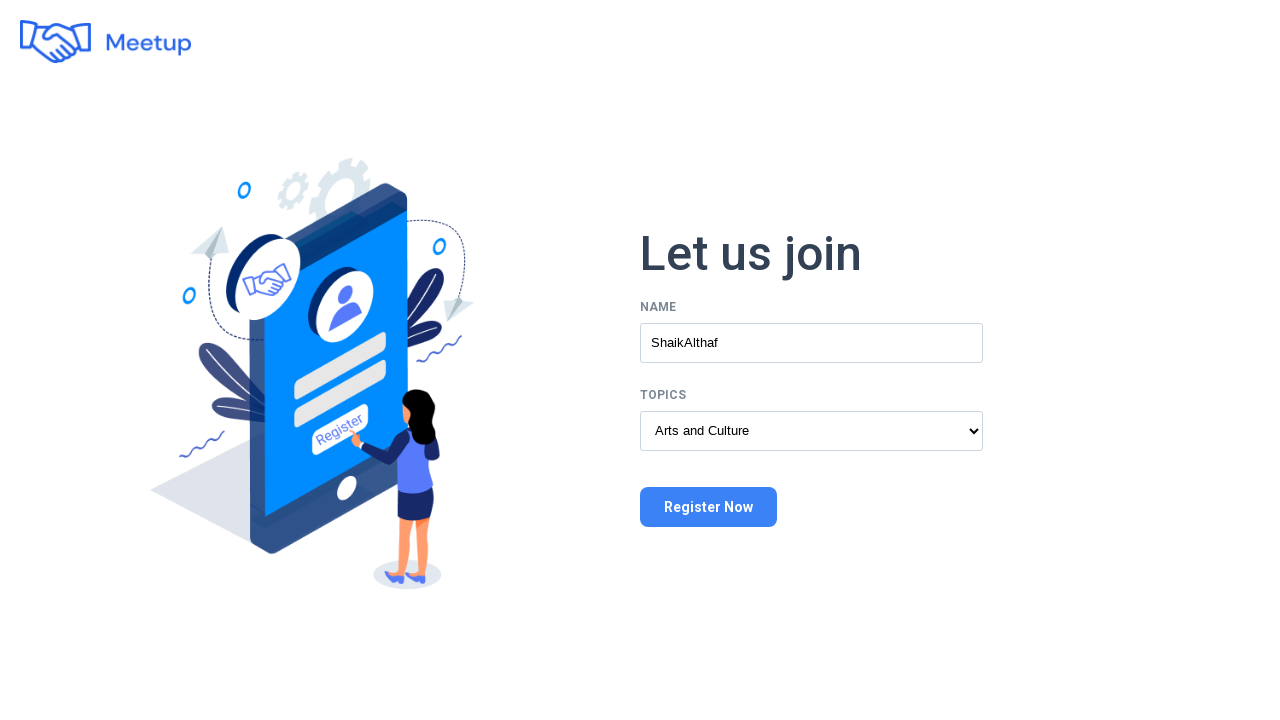

Selected 'GAMES' from topic dropdown on #topic
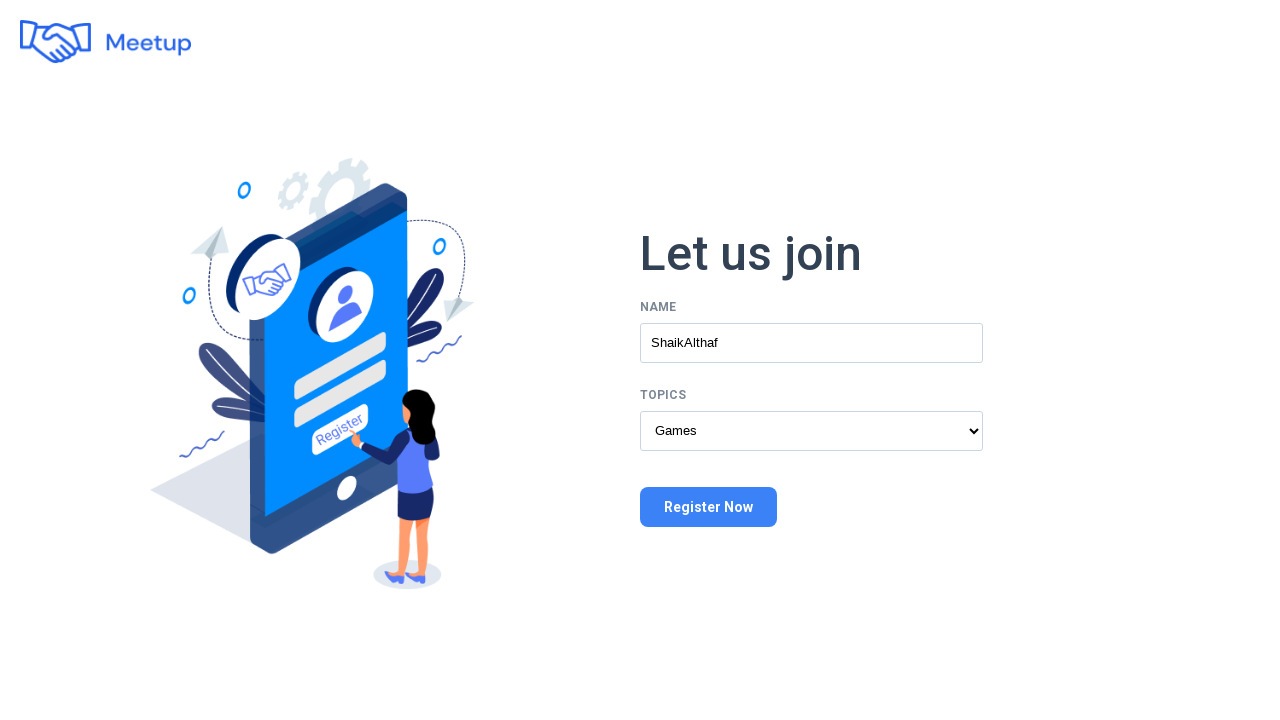

Clicked submit button to complete registration at (708, 507) on button.RegisterButton-sc-sr3jcr-12.fuqIpV
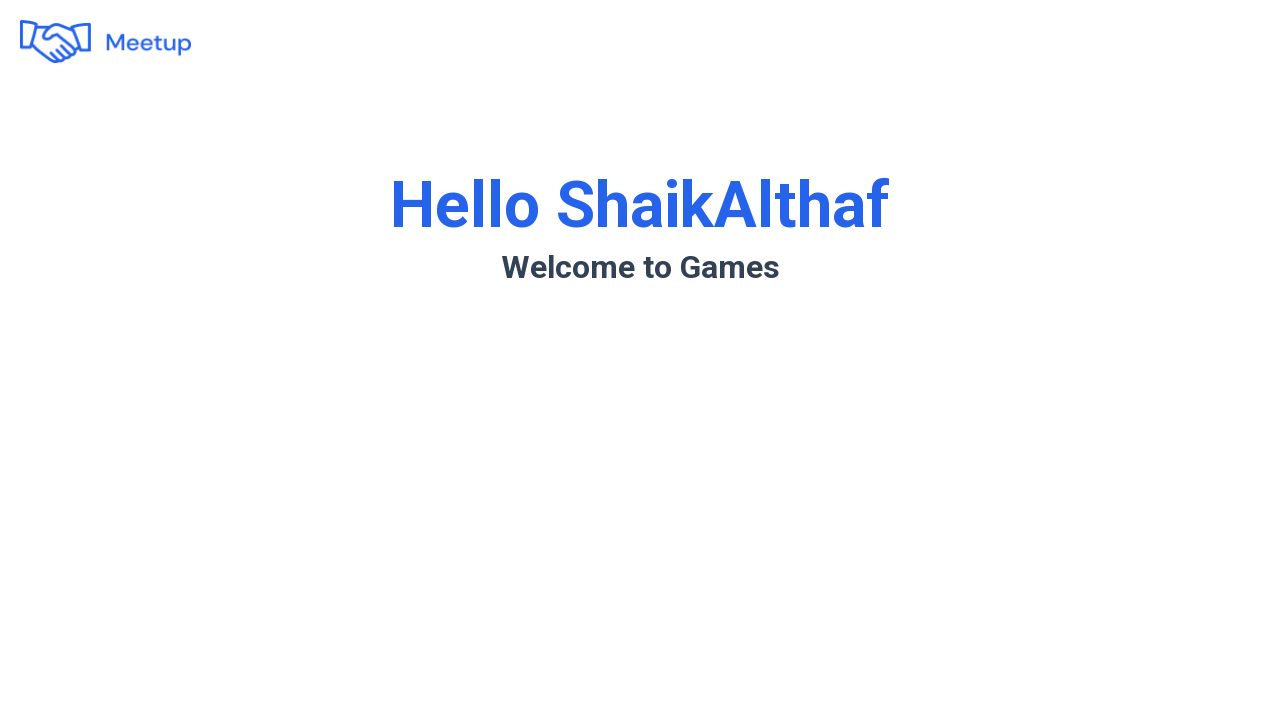

Navigated to non-existent page to test 404 handling
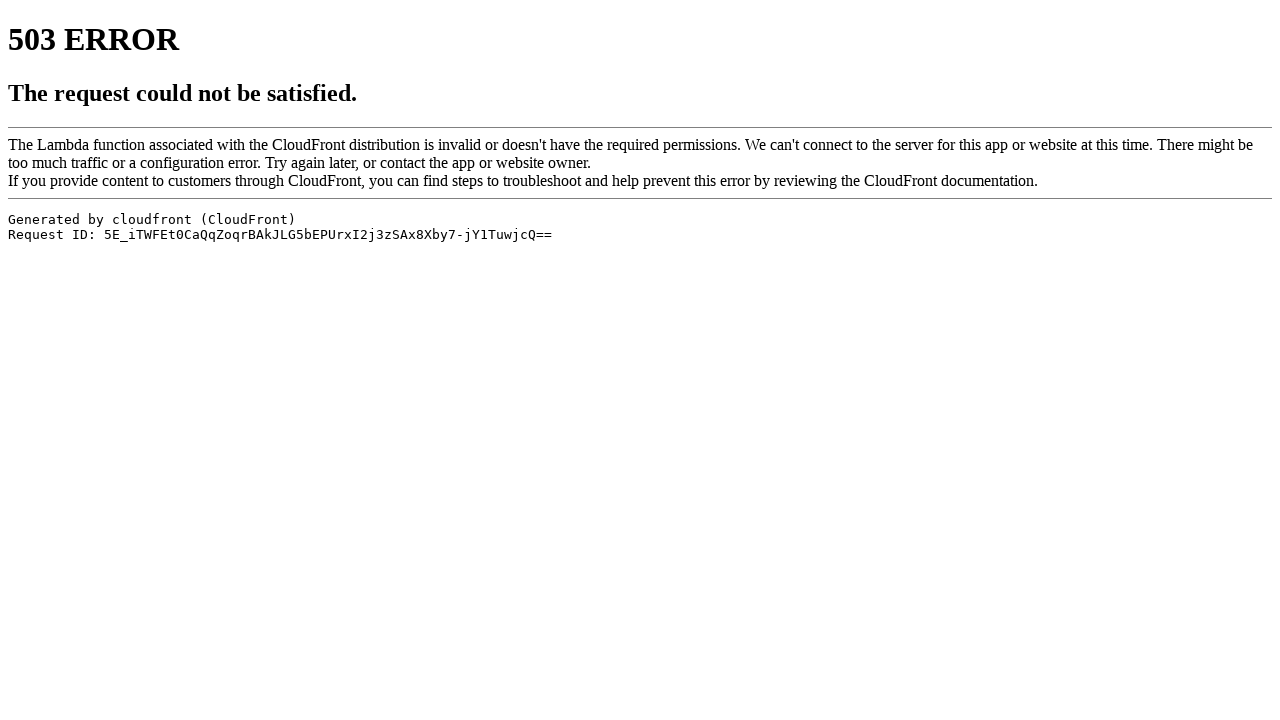

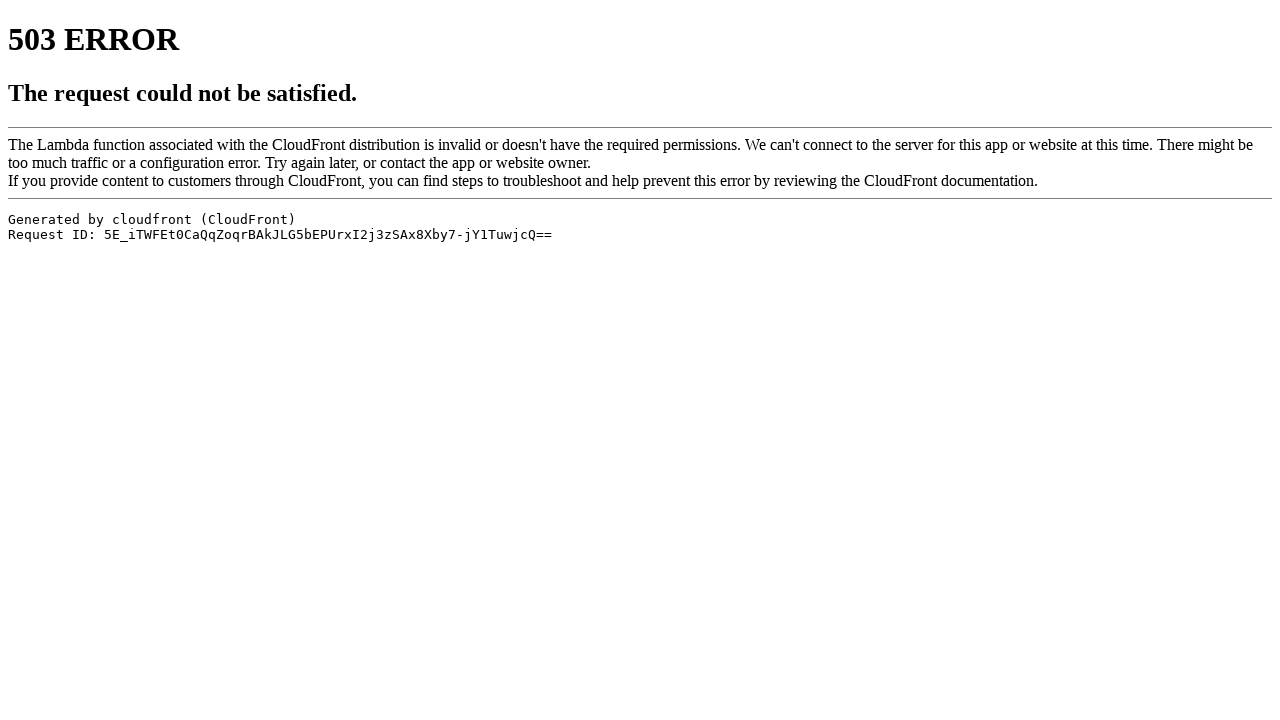